Tests Auto Arrange visual layout by adding 6 elements, clicking auto-arrange, and verifying they are spread out in a grid pattern.

Starting URL: https://05d0b747.idle-alchemy.pages.dev

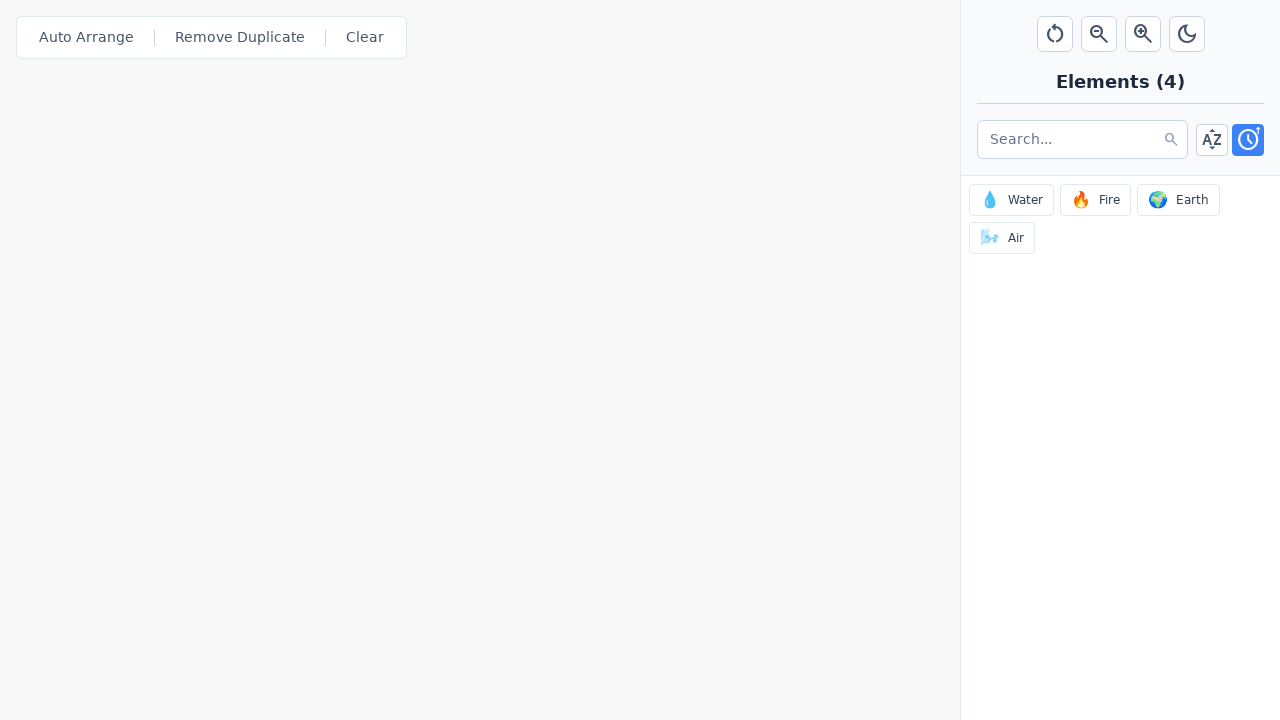

Game canvas loaded
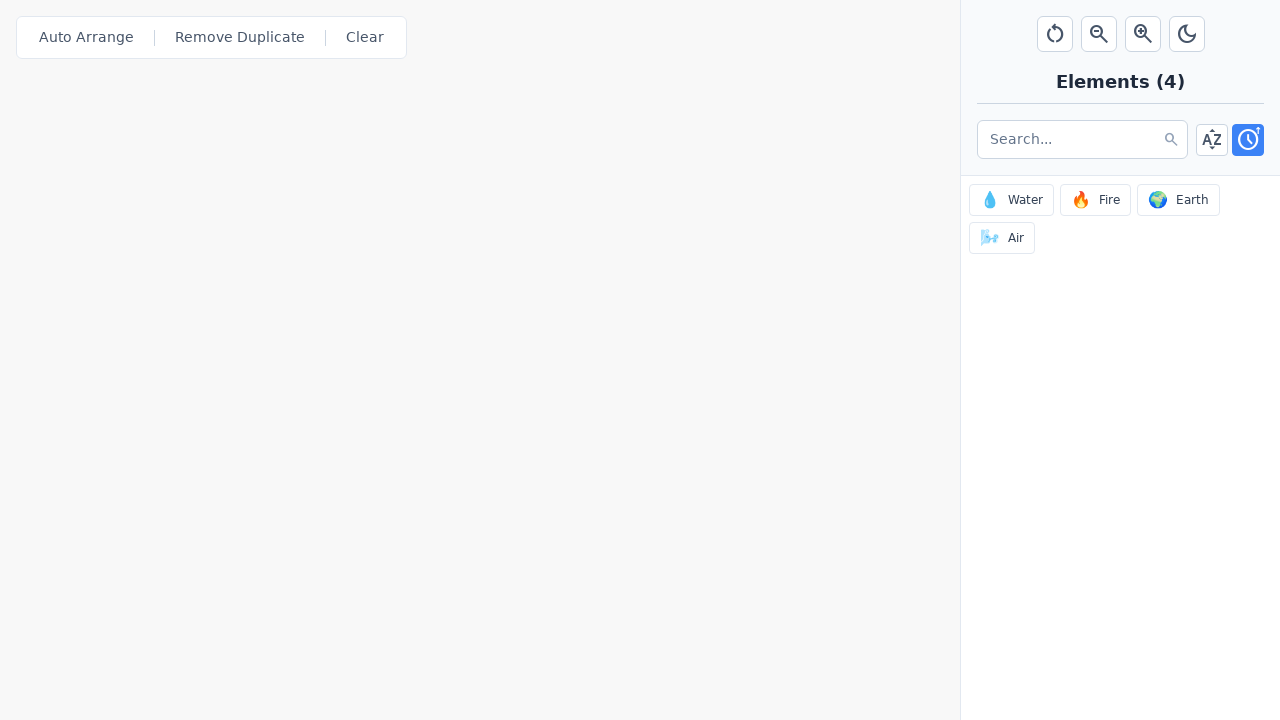

Waited 1 second after closing modal
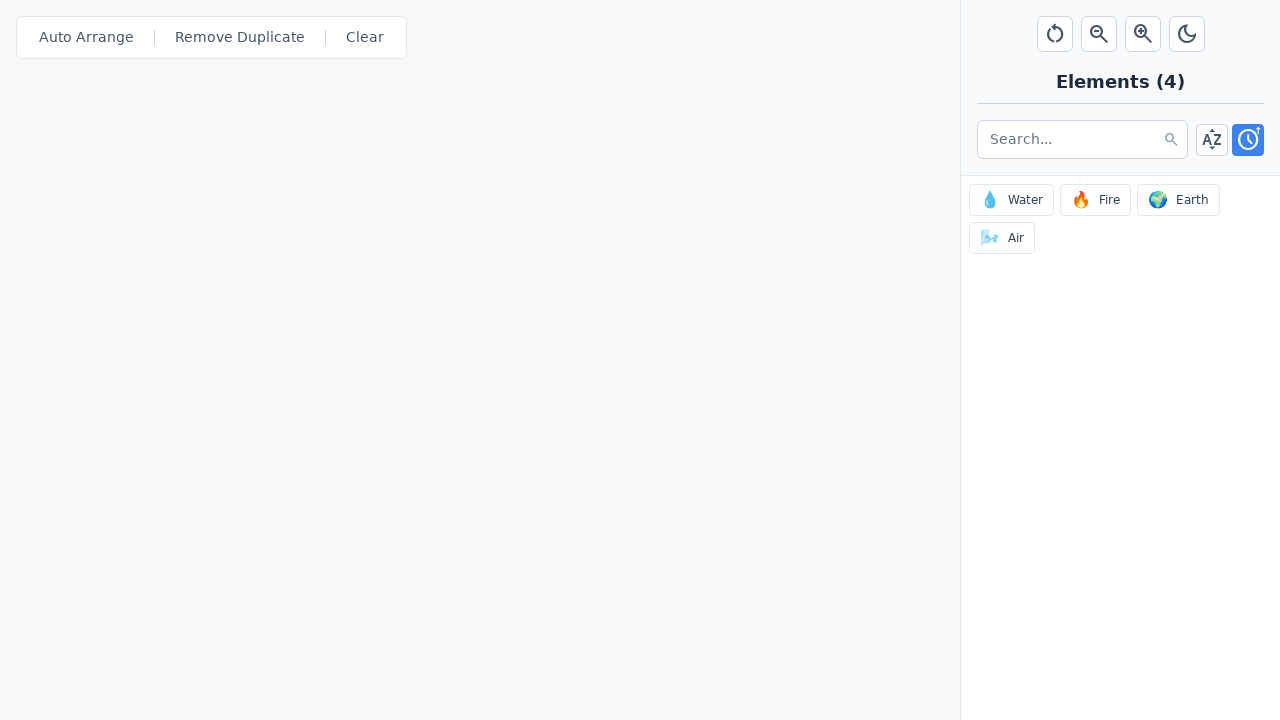

Clicked element with selector [data-element-id="0"] at (1012, 200) on [data-element-id="0"] >> nth=0
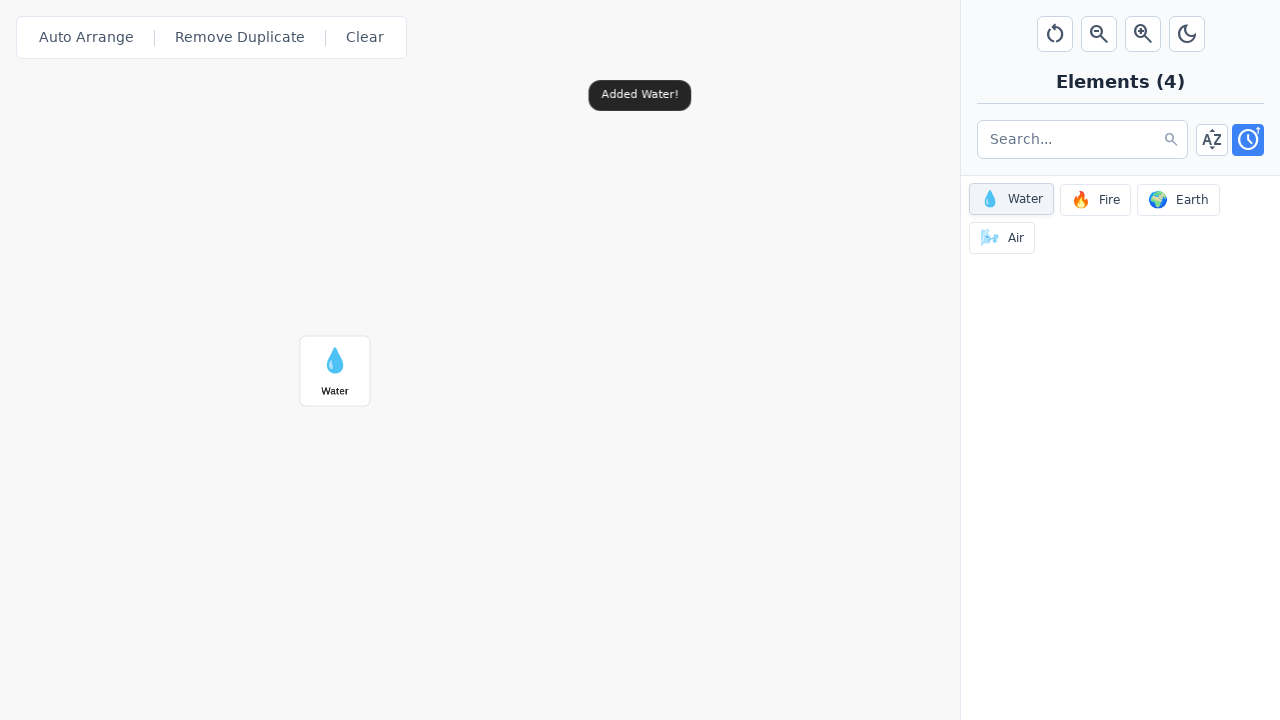

Clicked element with selector [data-element-id="1"] at (1096, 200) on [data-element-id="1"] >> nth=0
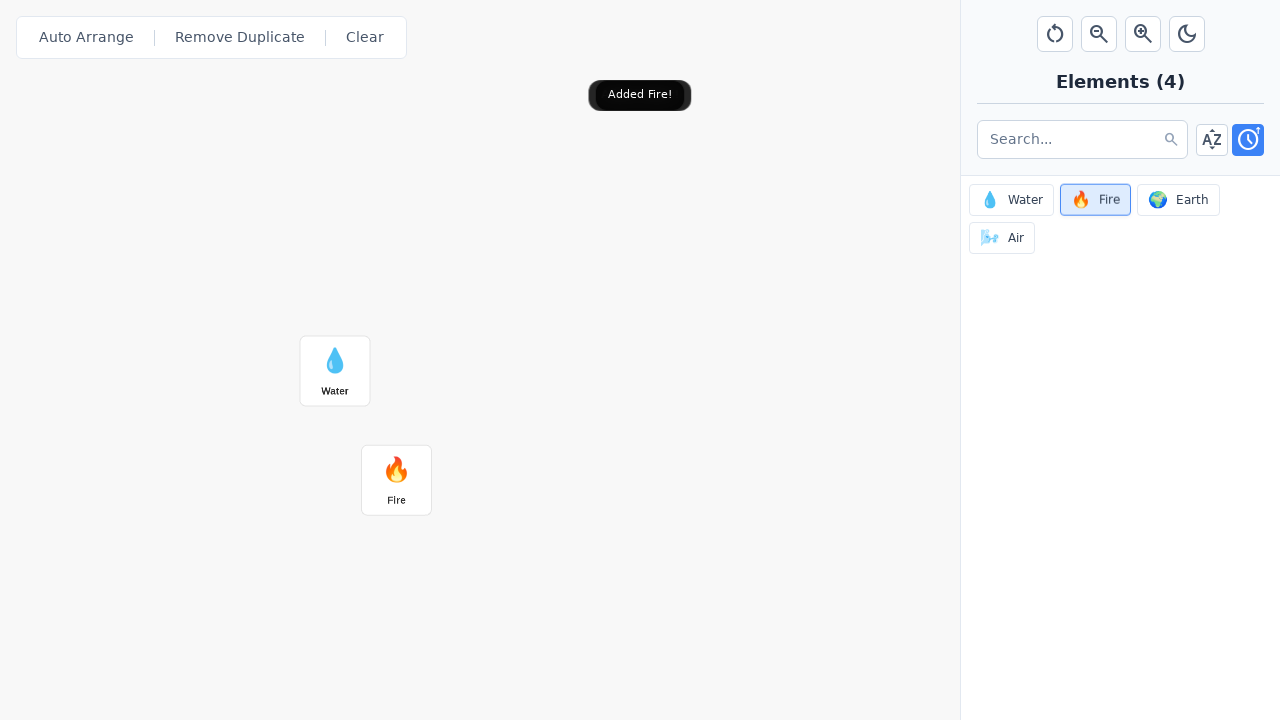

Clicked element with selector [data-element-id="2"] at (1178, 200) on [data-element-id="2"] >> nth=0
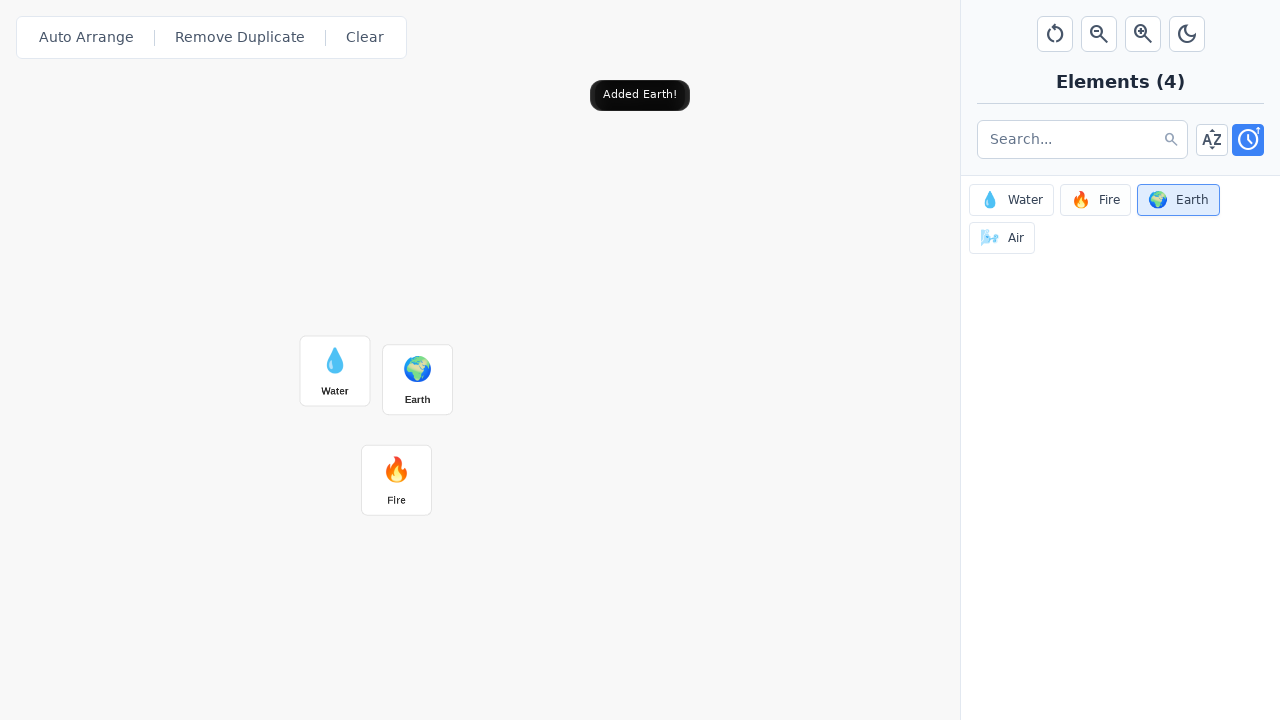

Clicked element with selector [data-element-id="3"] at (1002, 238) on [data-element-id="3"] >> nth=0
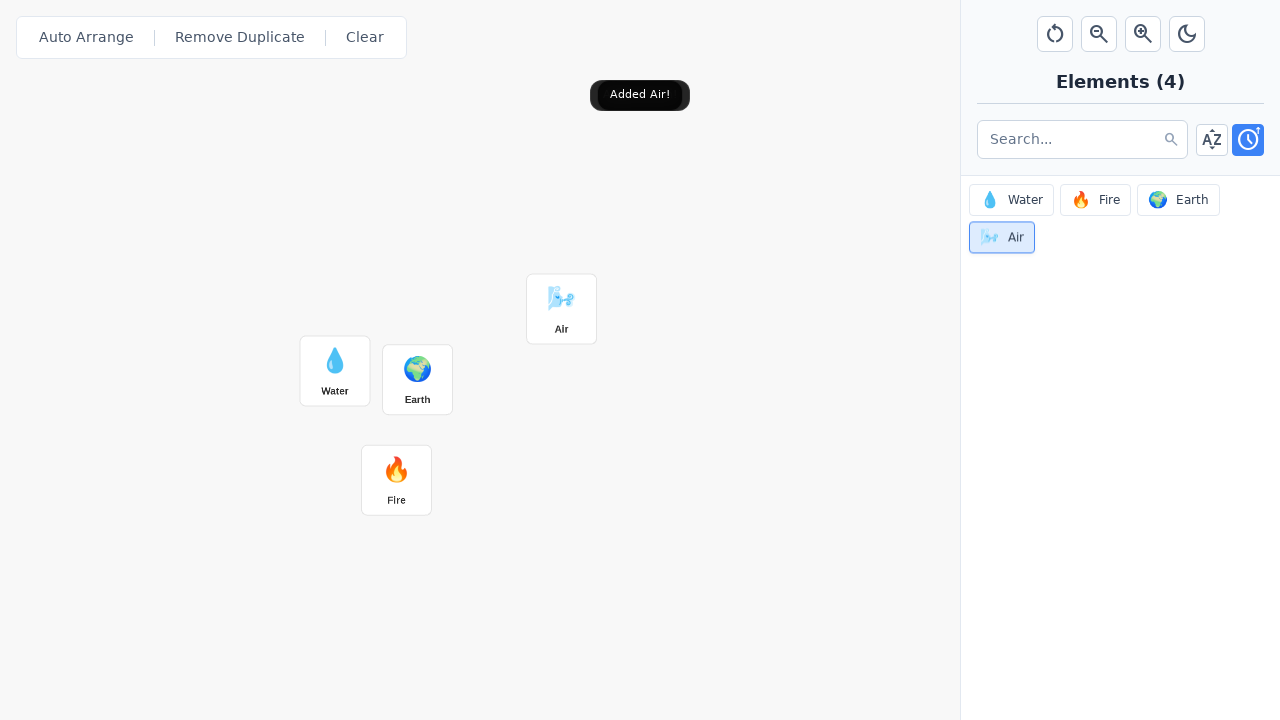

Clicked Auto Arrange button at (86, 38) on #auto-arrange-action
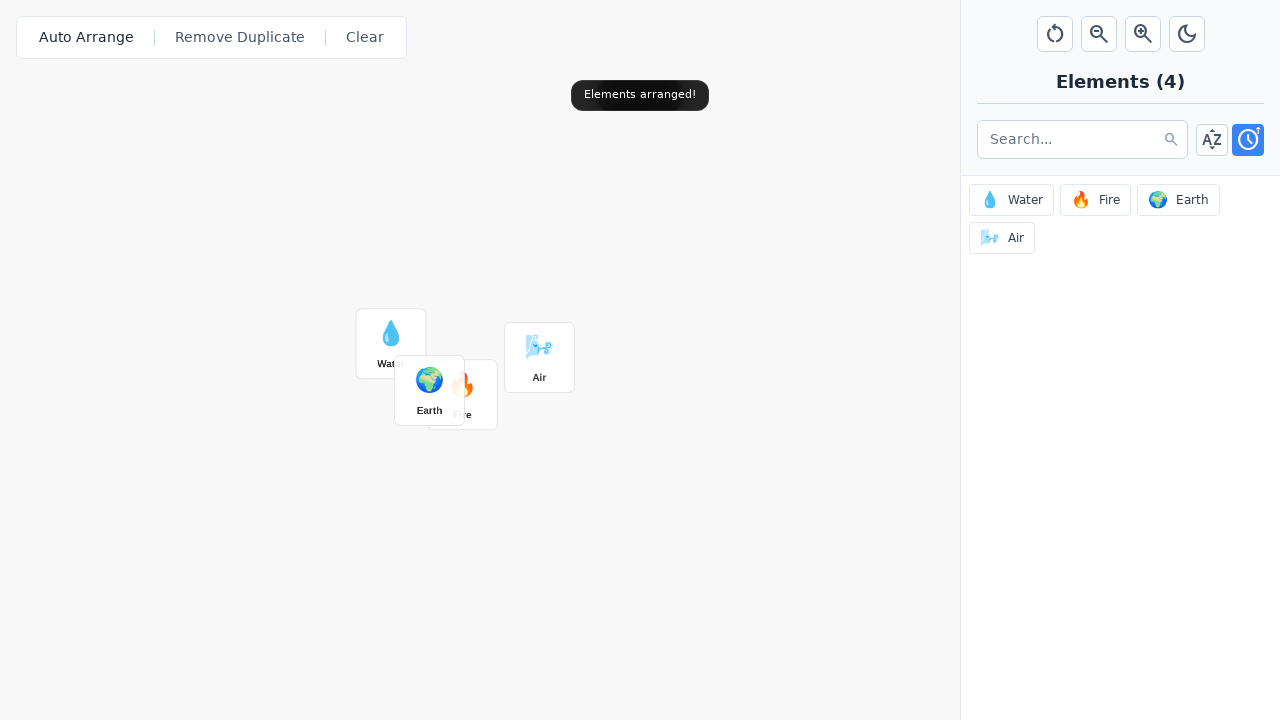

Waited 1 second for Auto Arrange to complete
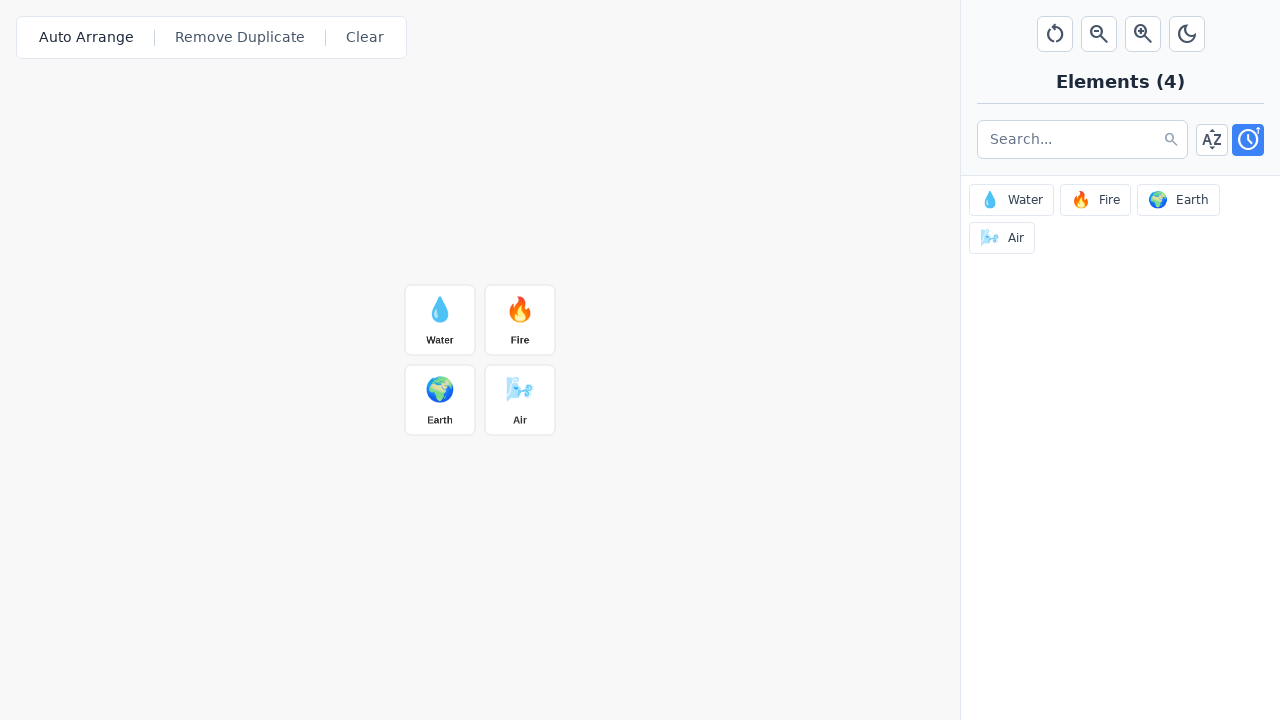

Verified canvas is visible with arranged elements in grid pattern
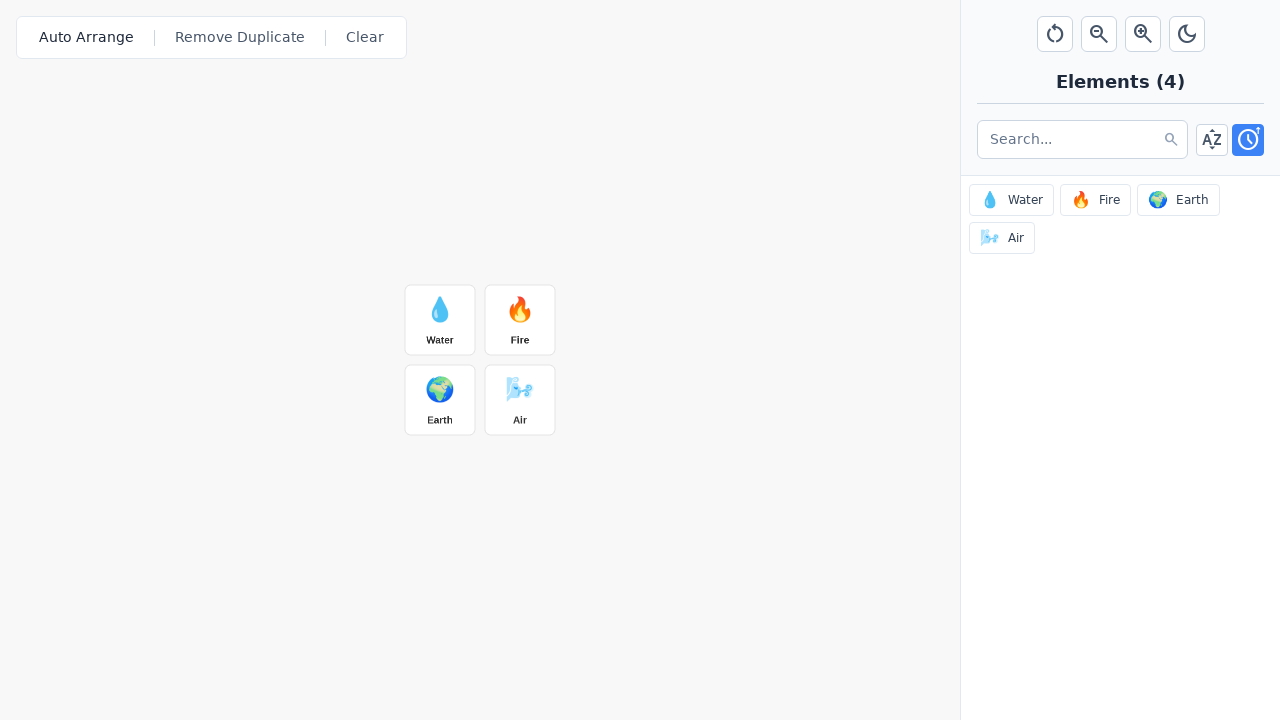

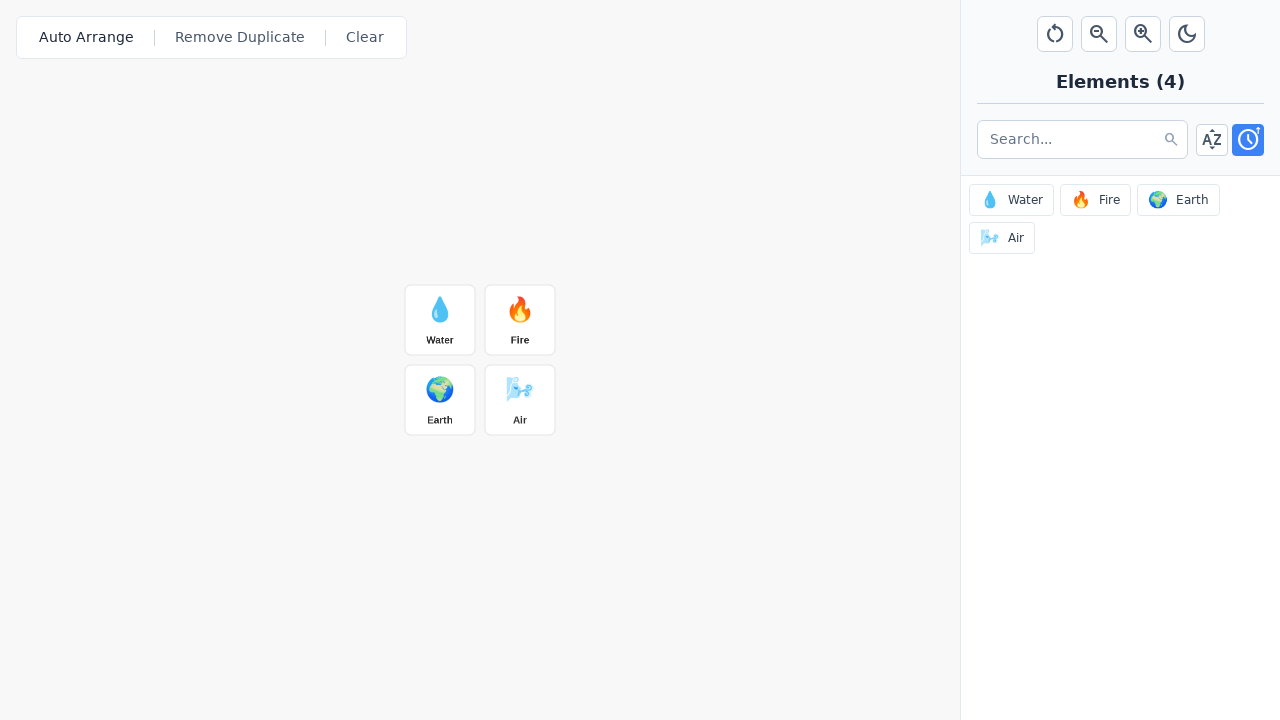